Navigates to the Tecoble tech blog and verifies that article cards with content elements (title, author, summary, timestamps) are loaded and visible on the page.

Starting URL: https://tecoble.techcourse.co.kr/

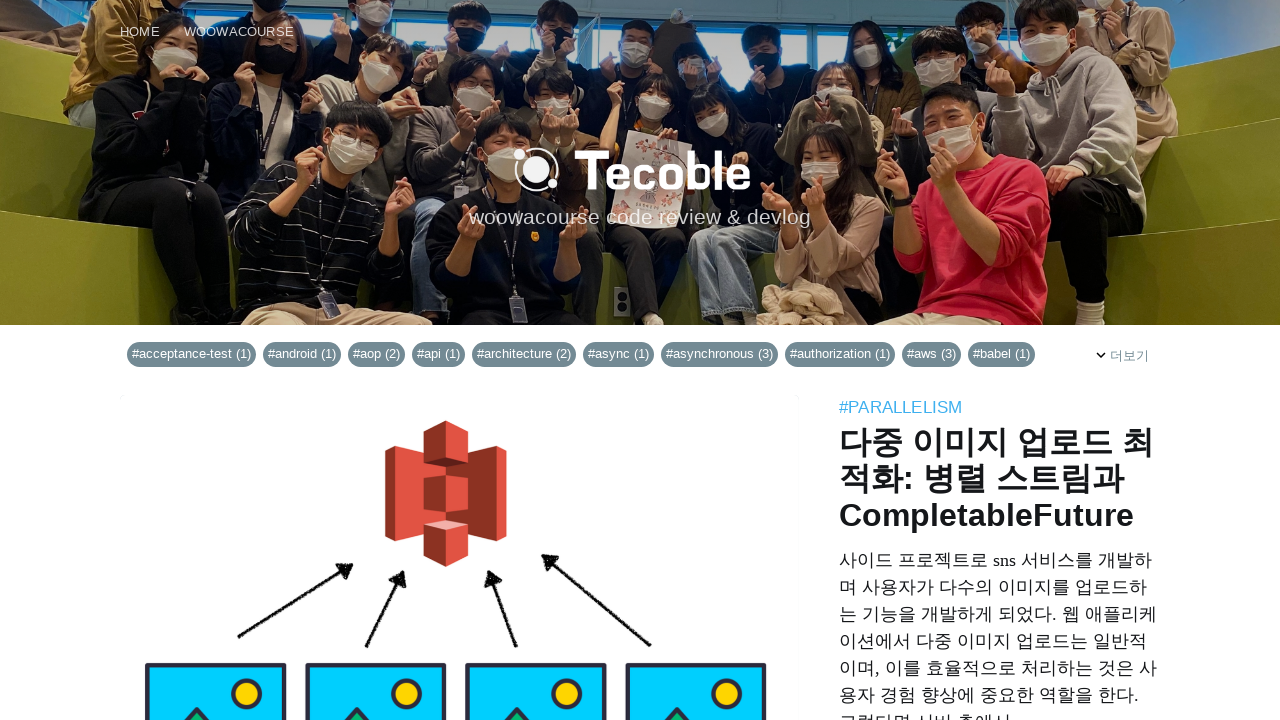

Navigated to Tecoble tech blog homepage
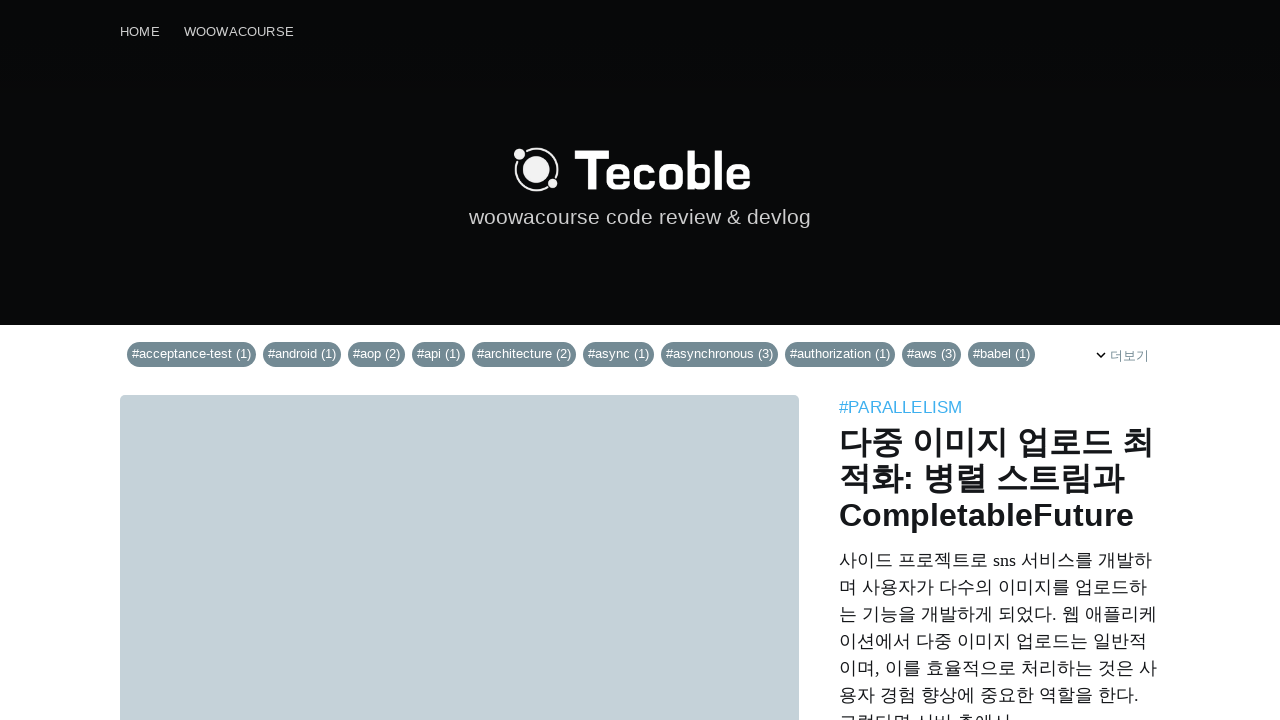

Article elements loaded and became visible
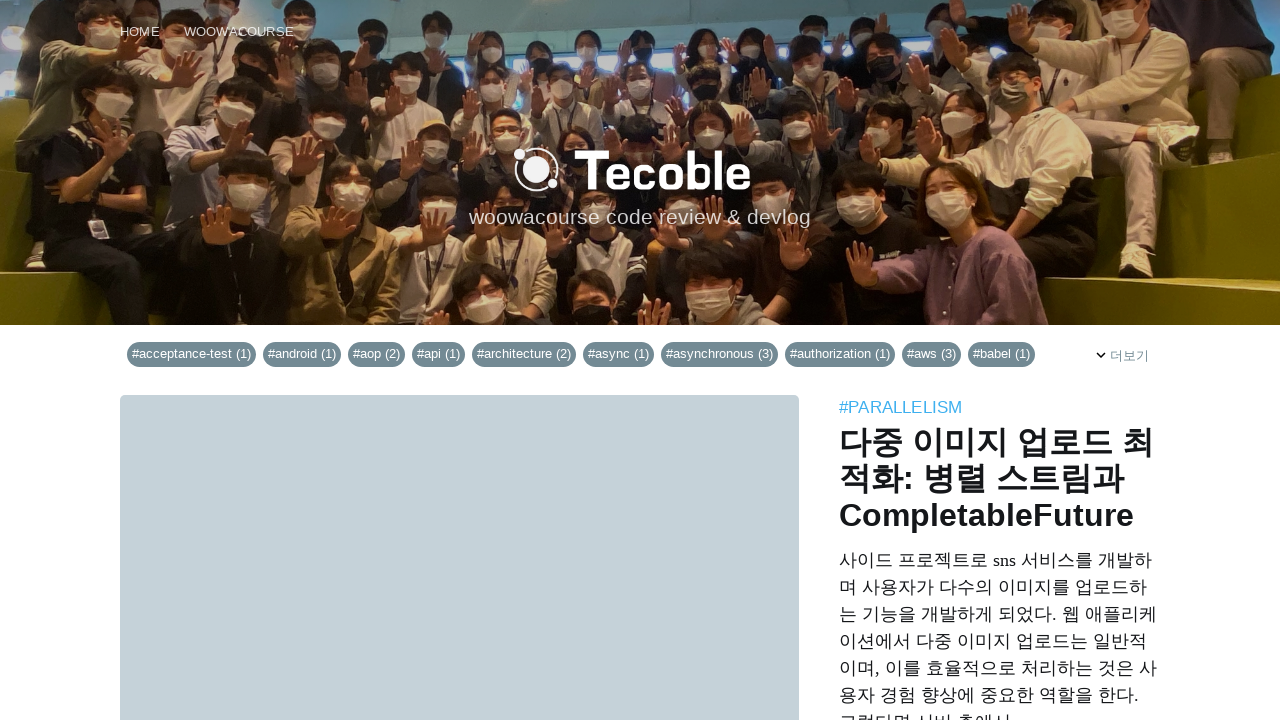

Post card content container found
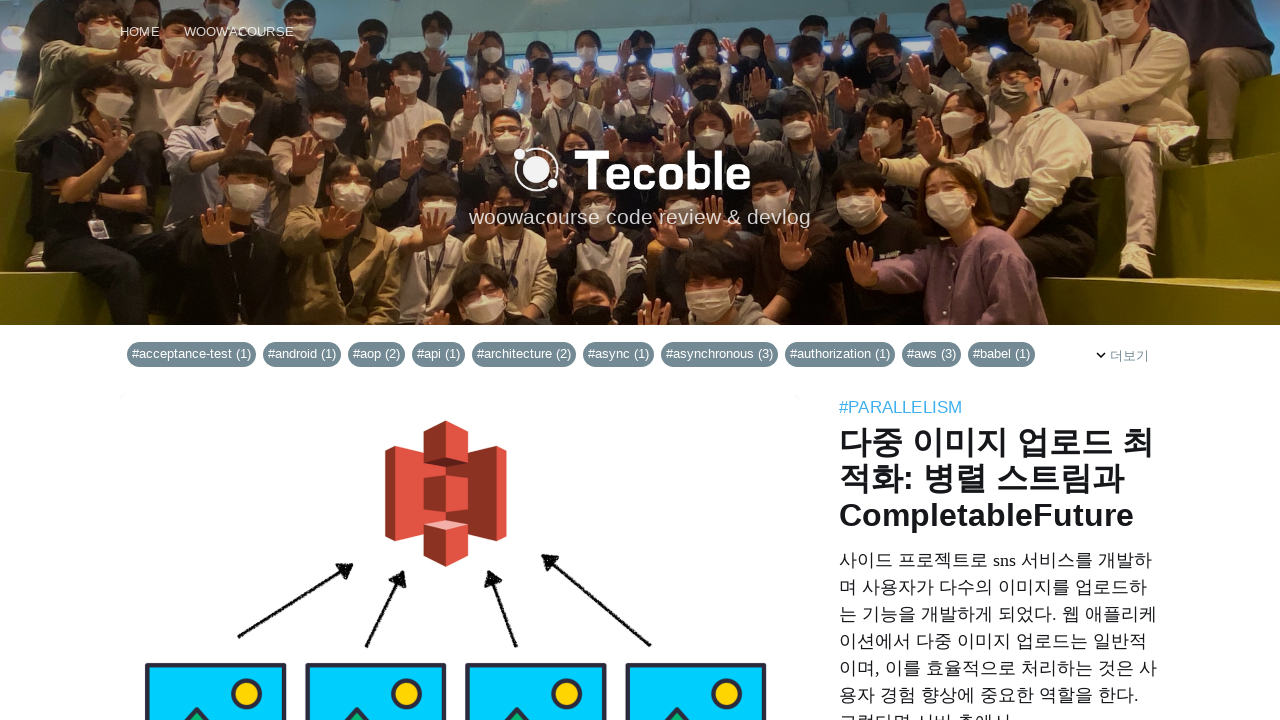

Article card titles are accessible
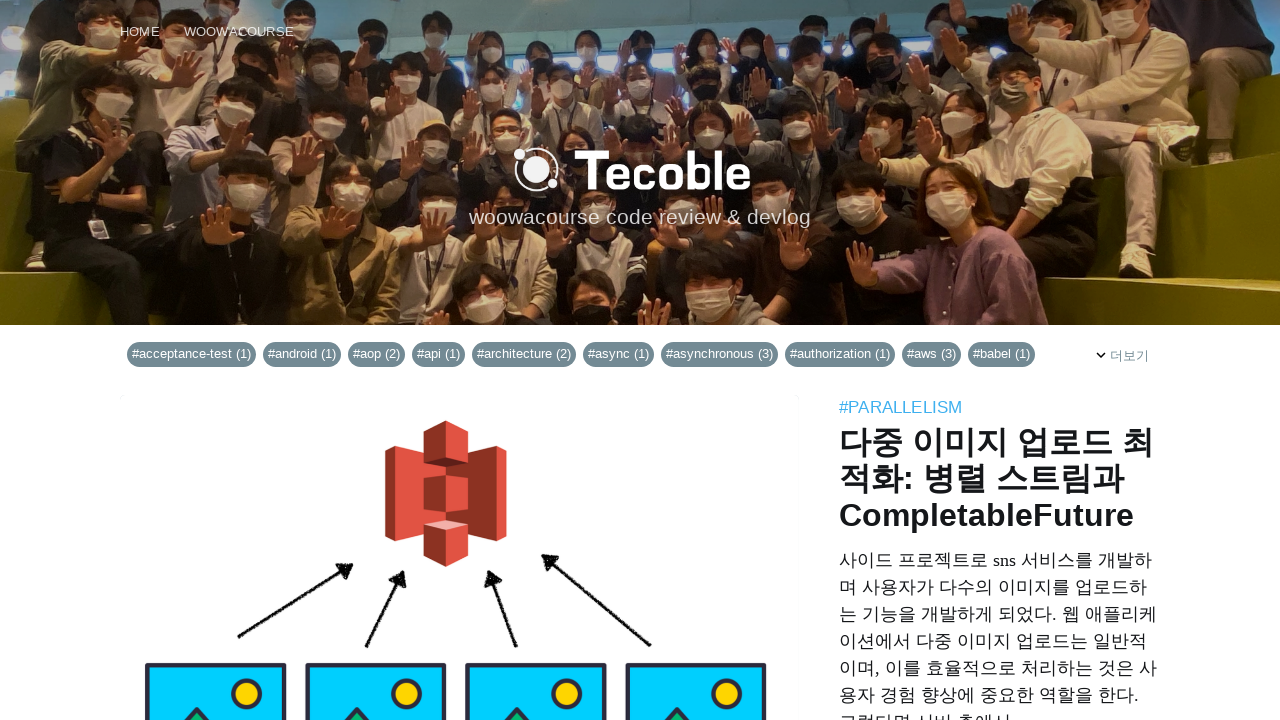

Article card summaries are accessible
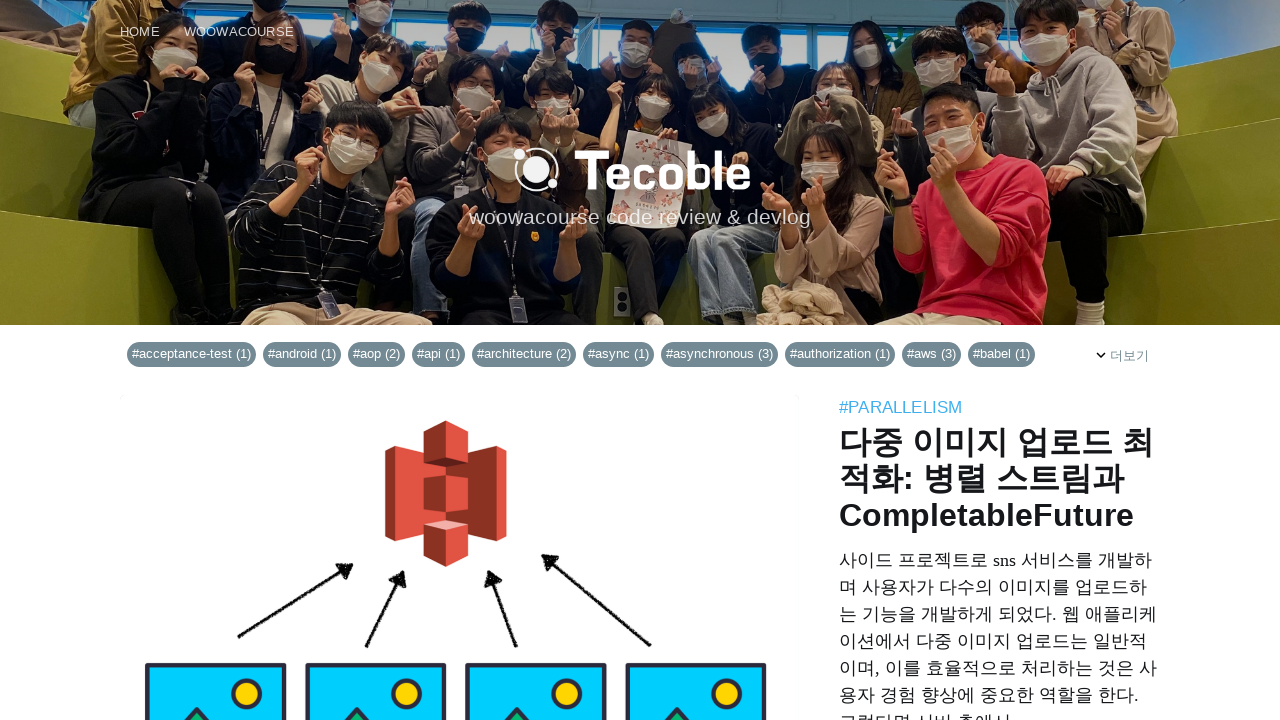

Article card author links are accessible
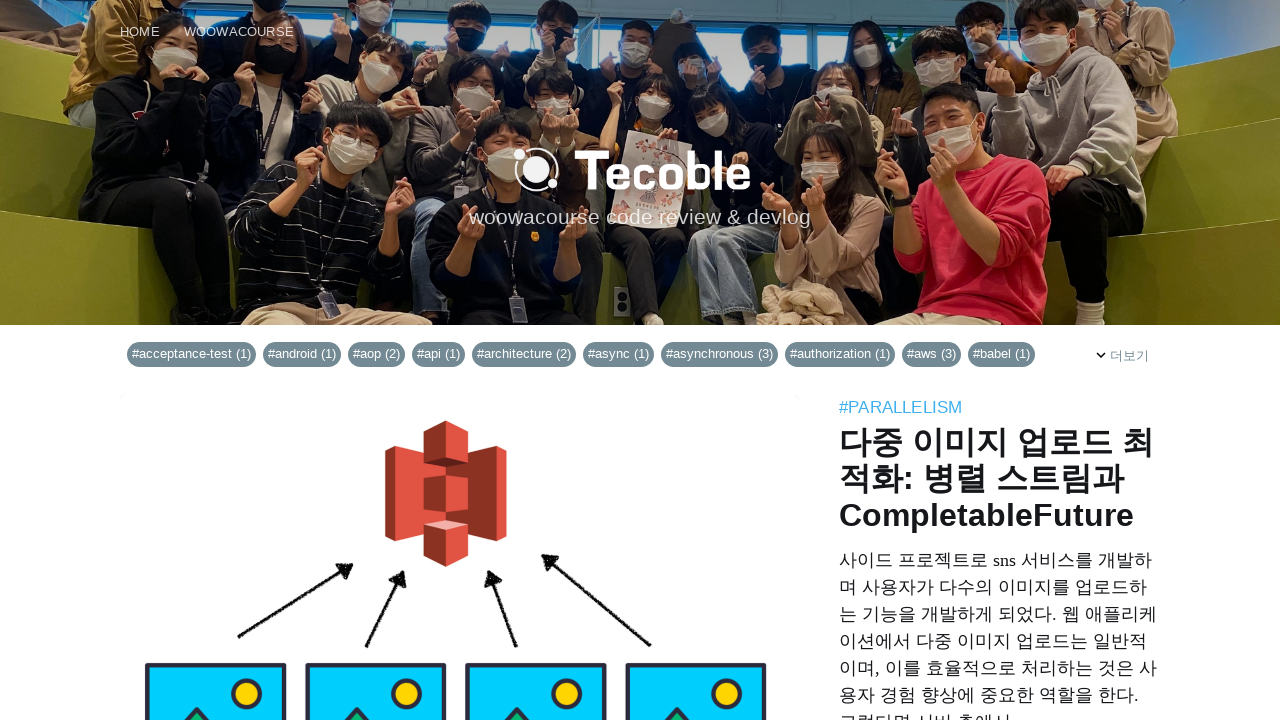

Article card timestamps are accessible
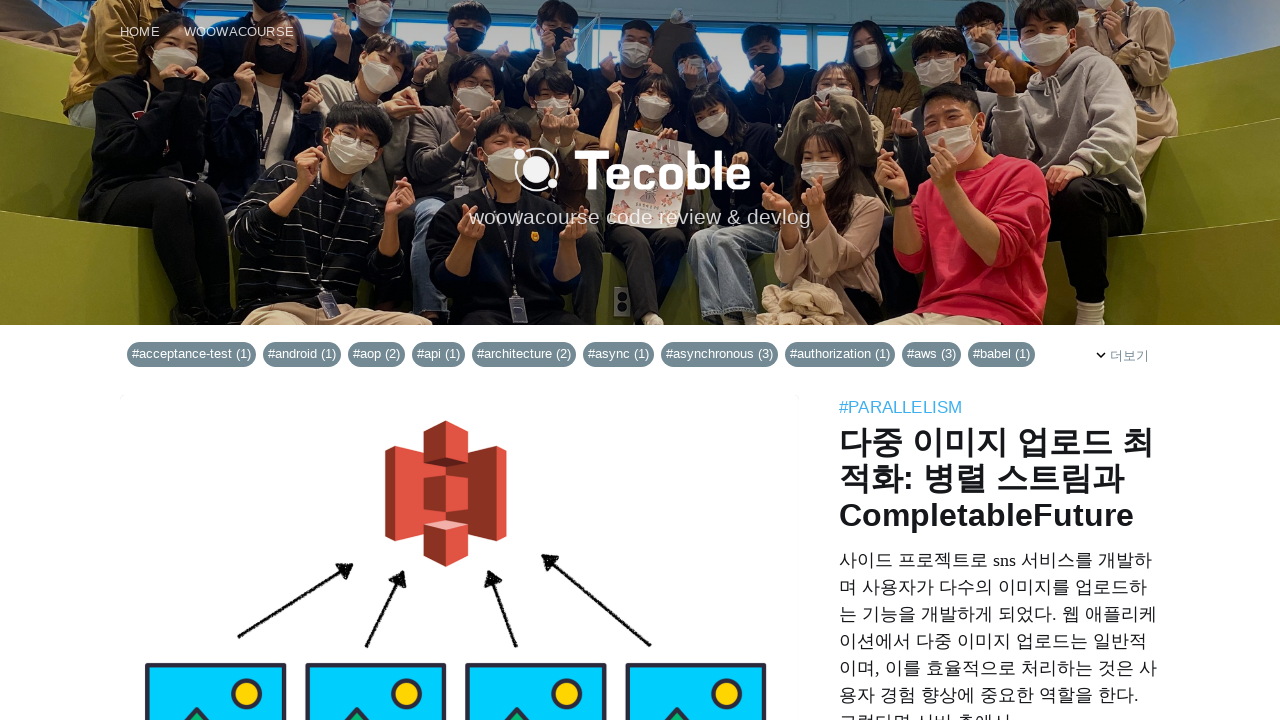

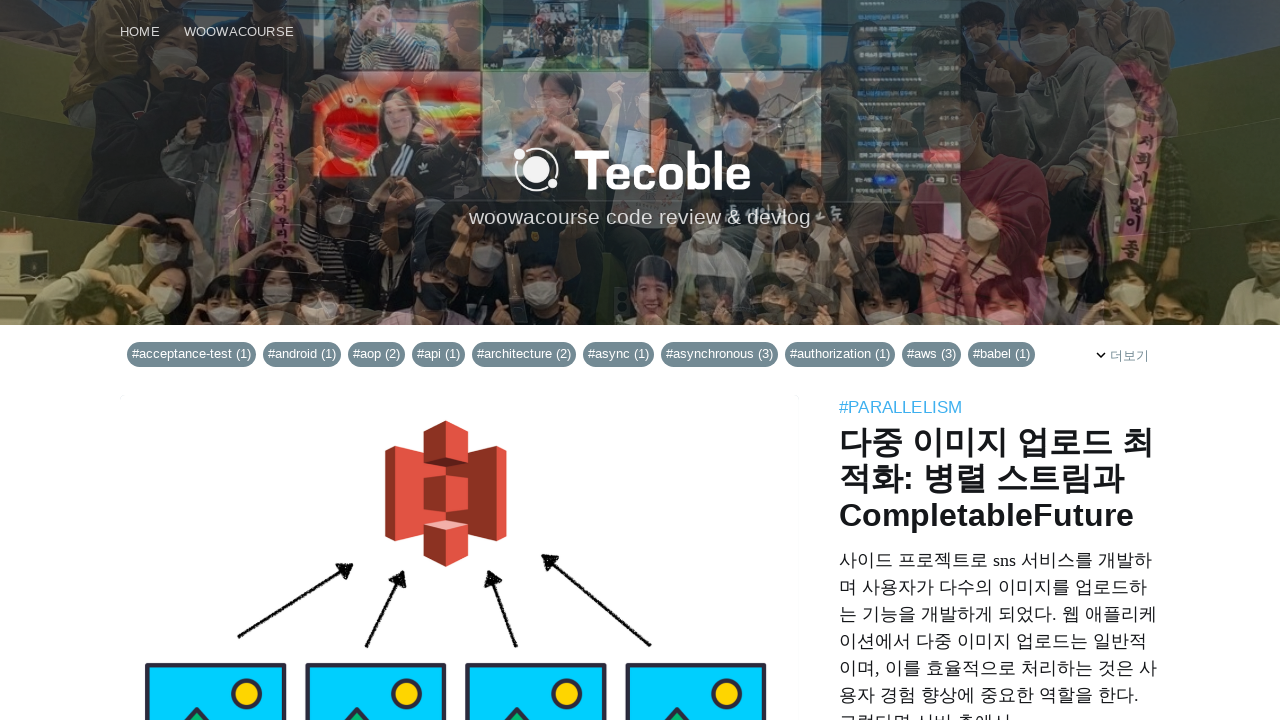